Tests dropdown select functionality by selecting different options

Starting URL: http://the-internet.herokuapp.com/dropdown

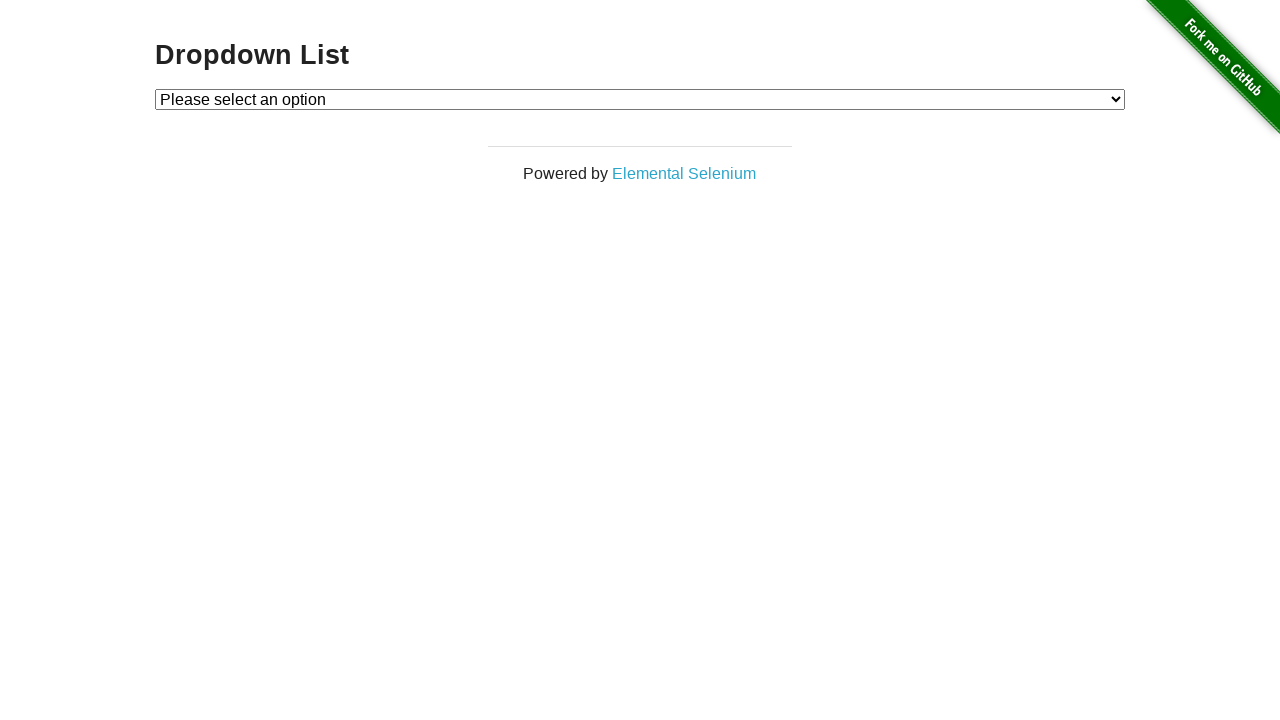

Selected 'Option 1' from dropdown by label on #dropdown
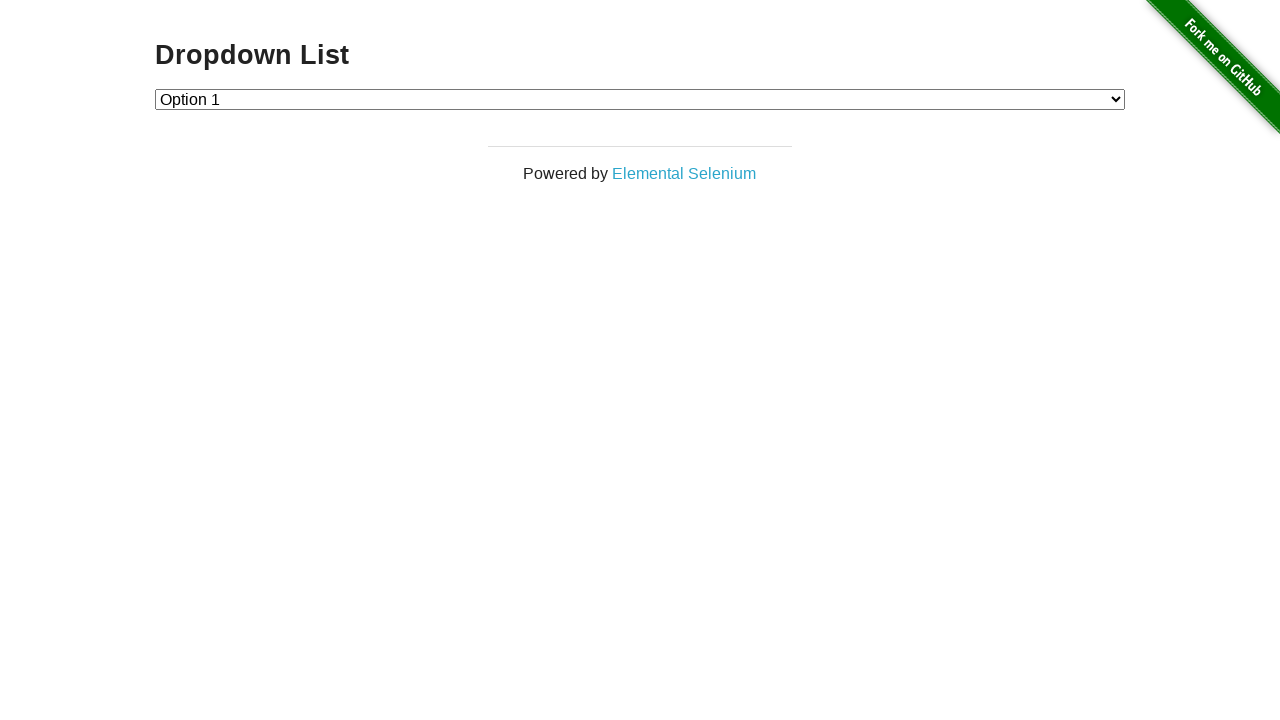

Selected dropdown option by index 2 on #dropdown
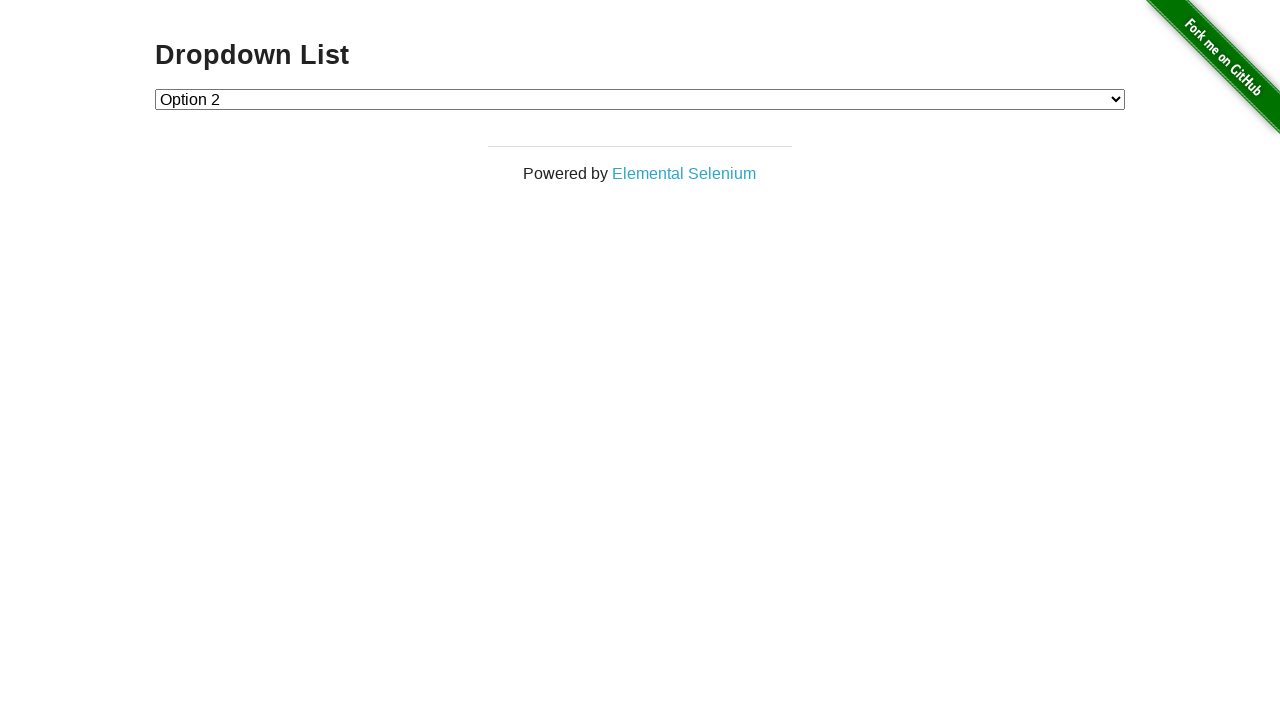

Selected dropdown option with value '1' on #dropdown
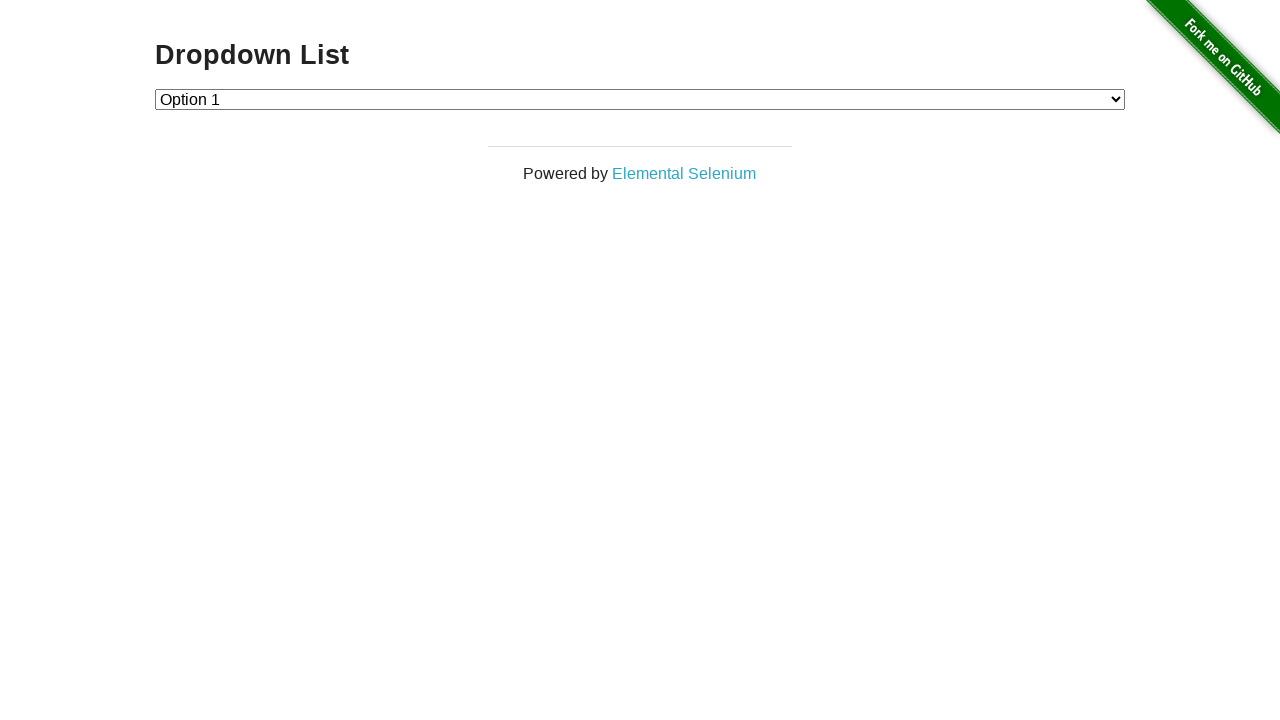

Verified dropdown element is present
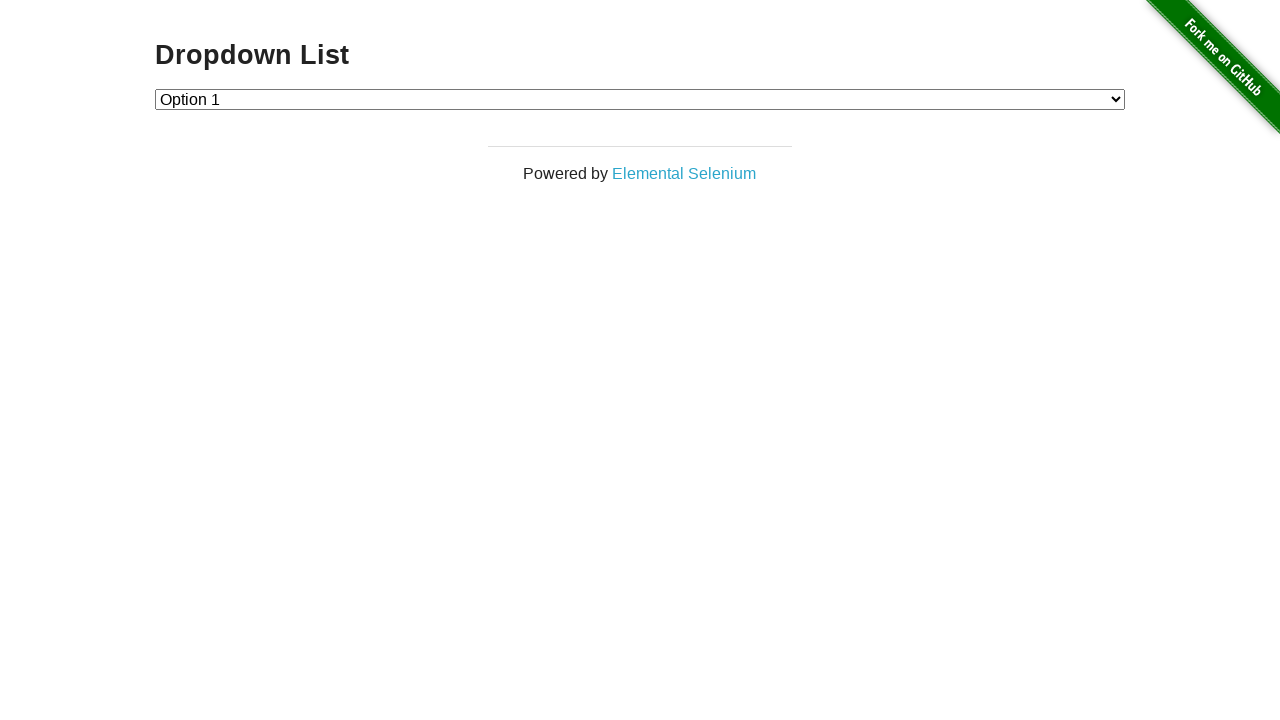

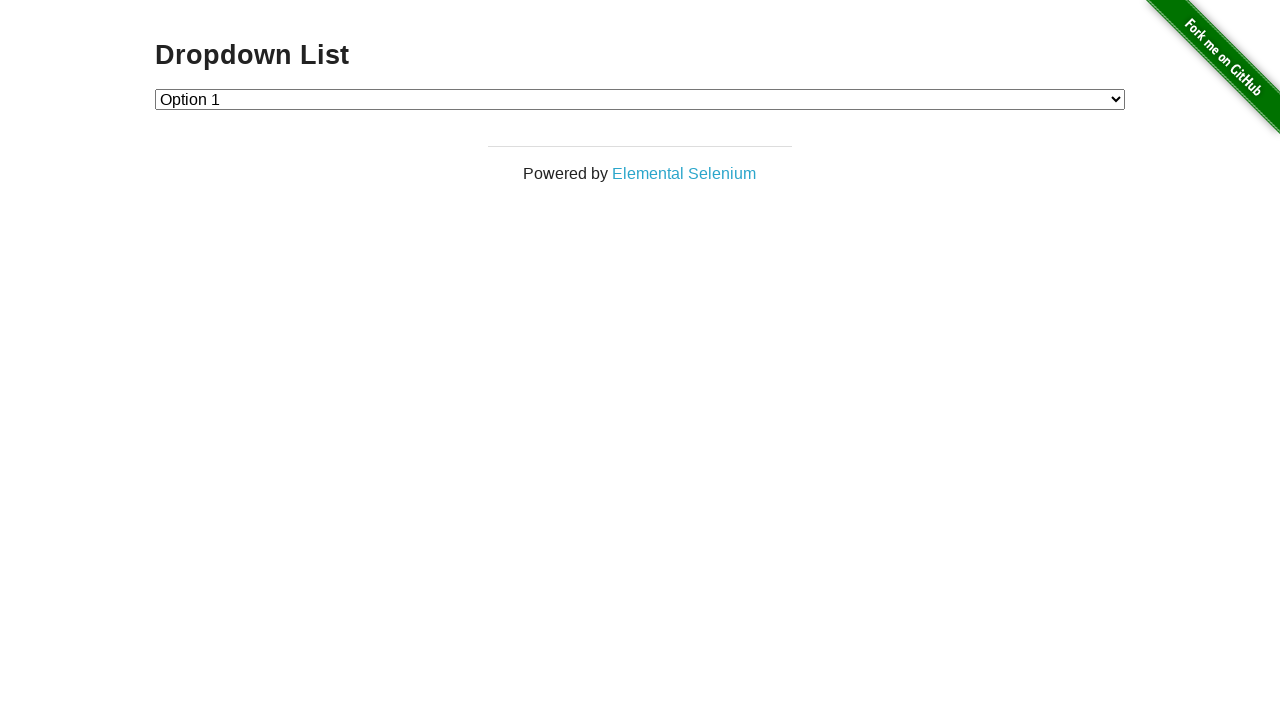